Tests YouTube homepage by clicking on the YouTube logo element to verify it is displayed and clickable

Starting URL: https://www.youtube.com/

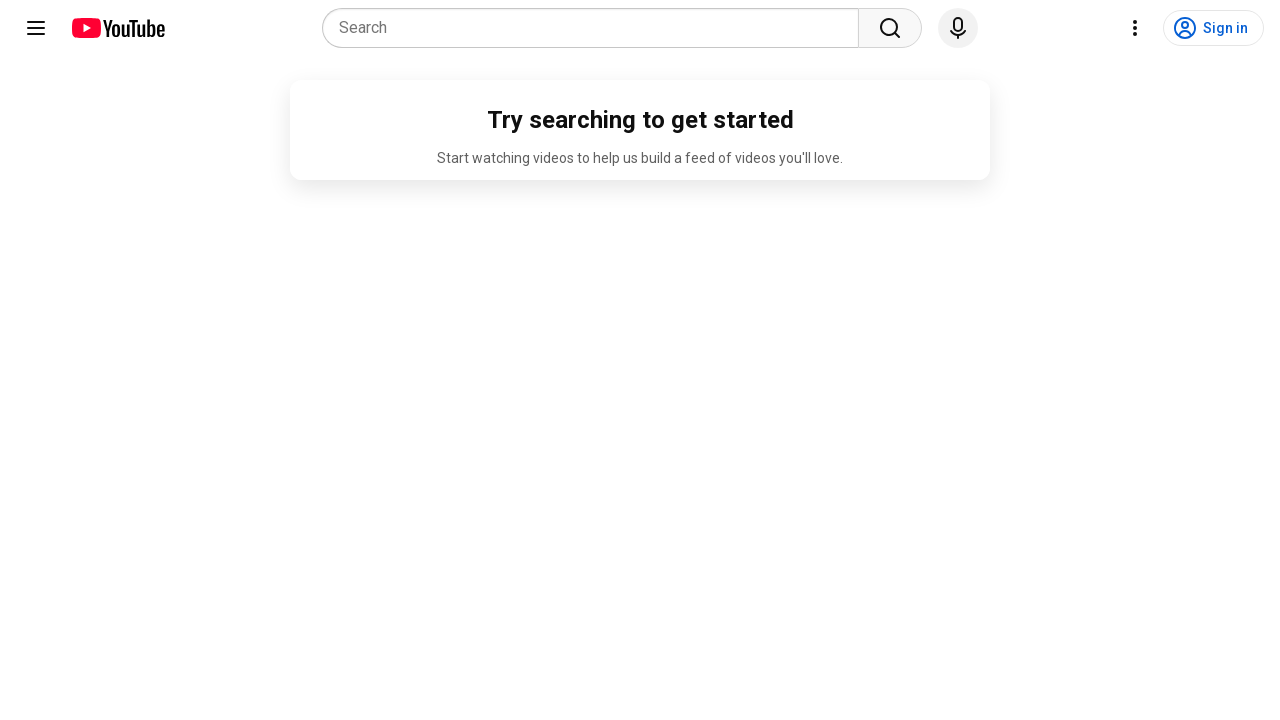

Clicked on the YouTube logo element to verify it is displayed and clickable at (118, 28) on (//div[@class='style-scope ytd-topbar-logo-renderer'])[1]
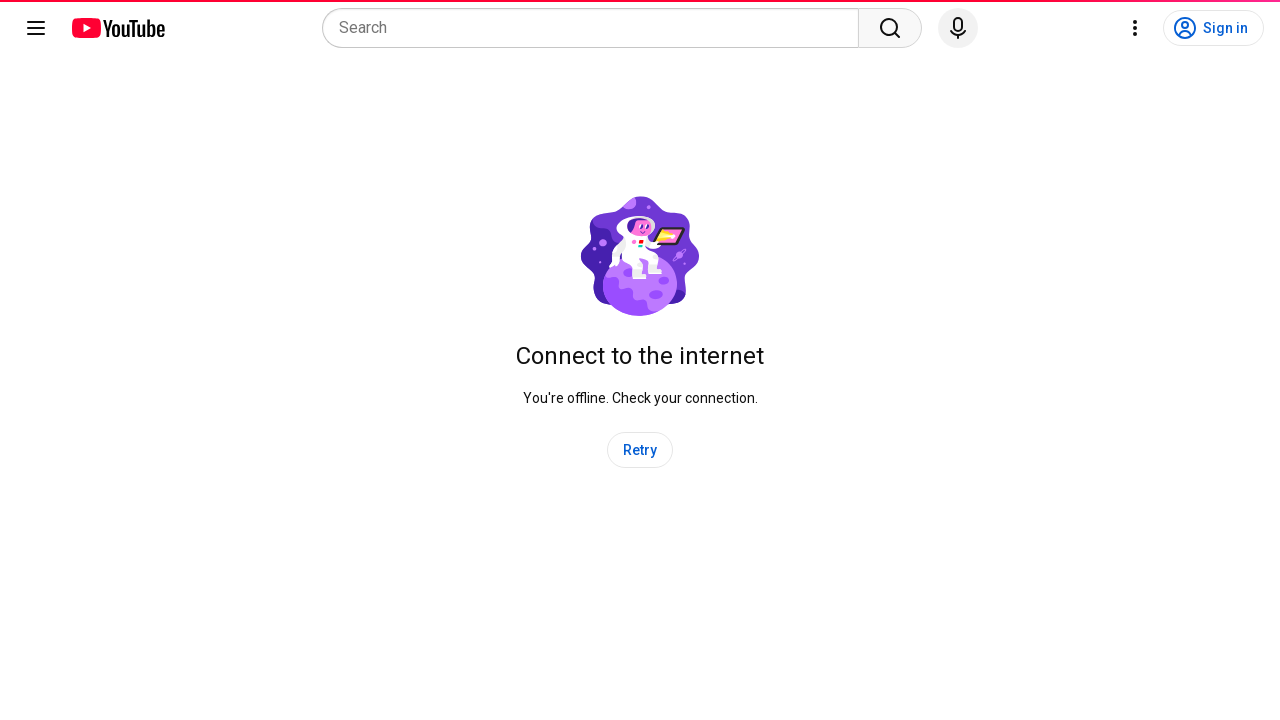

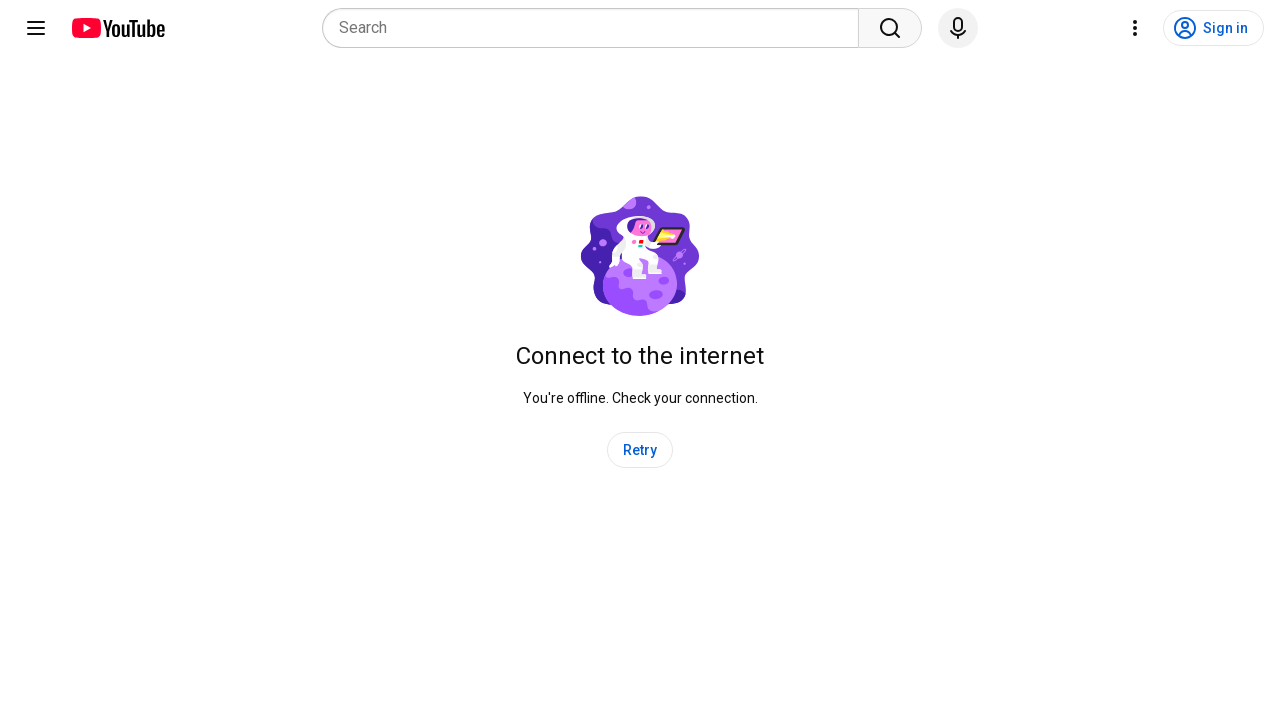